Tests frame handling by switching between multiple frames and nested frames, filling input fields in each frame

Starting URL: https://ui.vision/demo/webtest/frames/

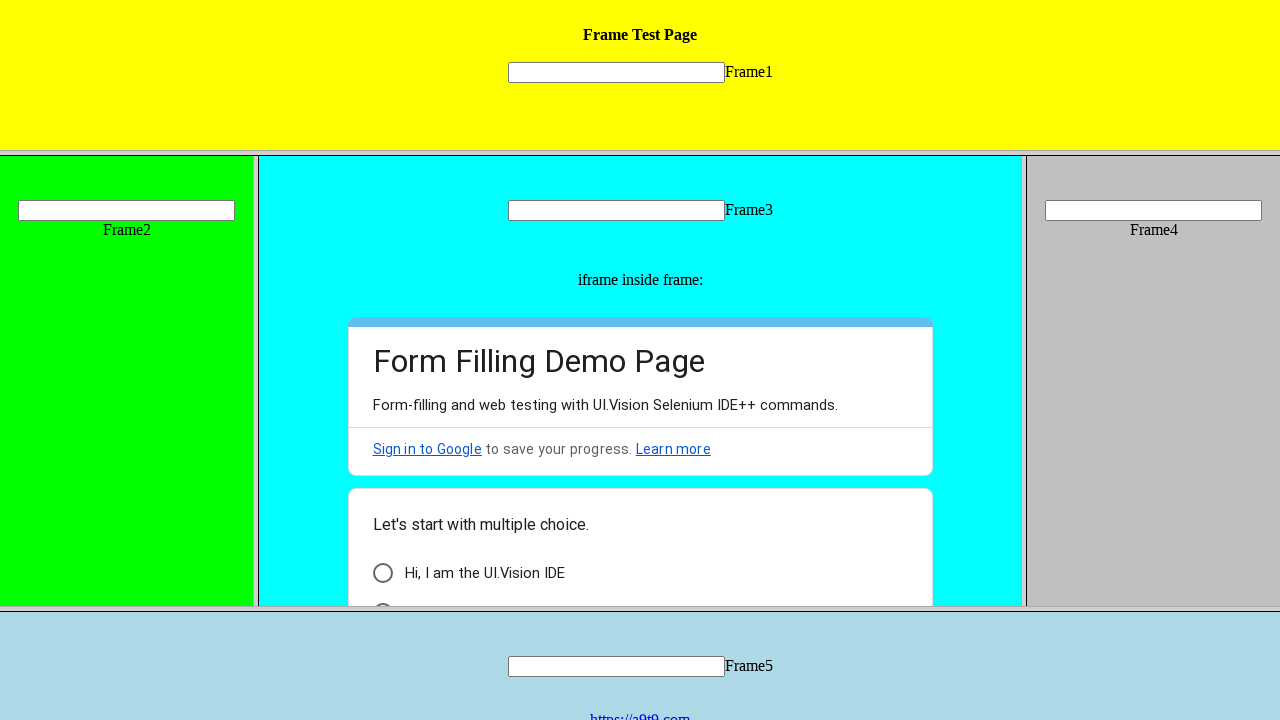

Located frame 1 (frame_1.html)
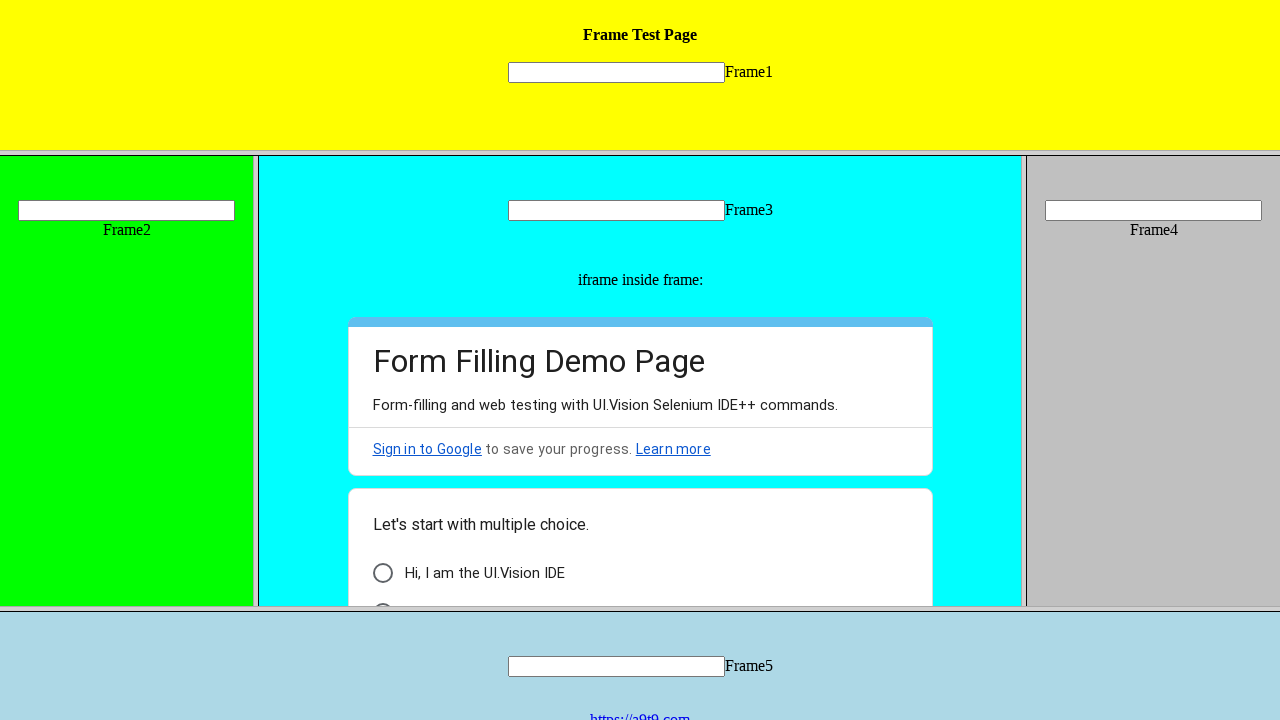

Filled input field in frame 1 with 'Hello Selenium' on frame[src='frame_1.html'] >> internal:control=enter-frame >> input[name='mytext1
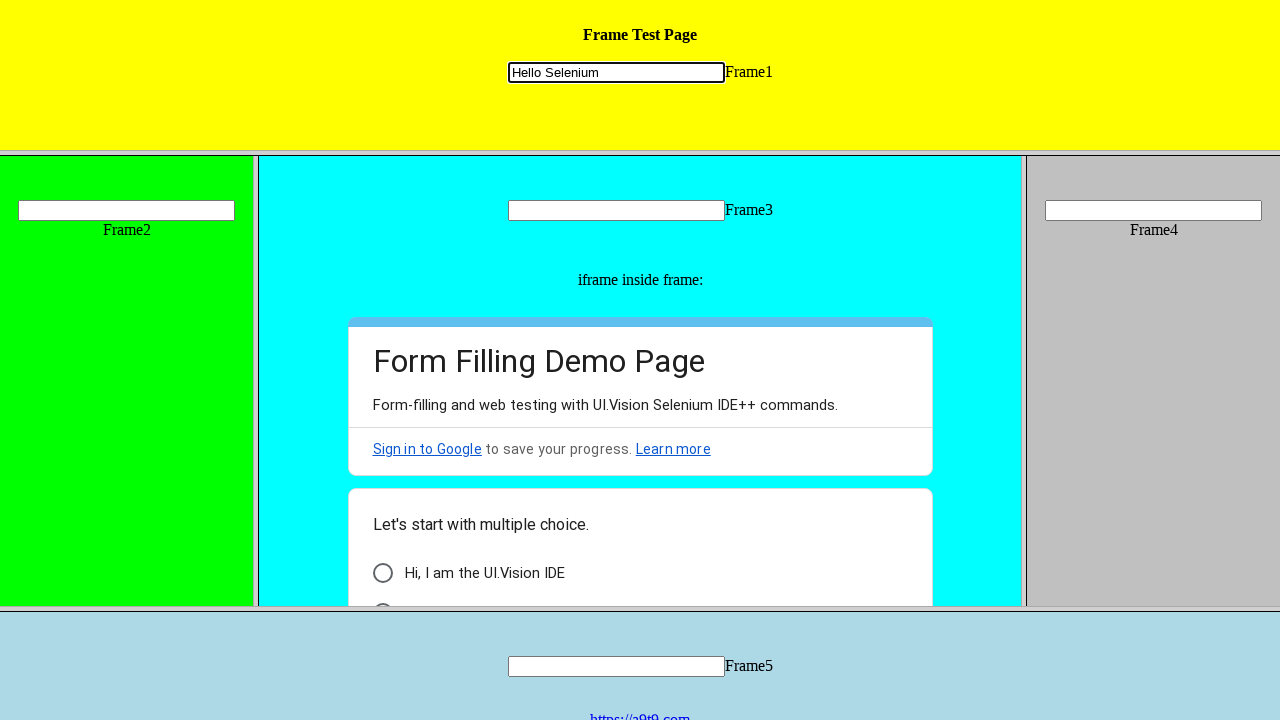

Located frame 2 (frame_2.html)
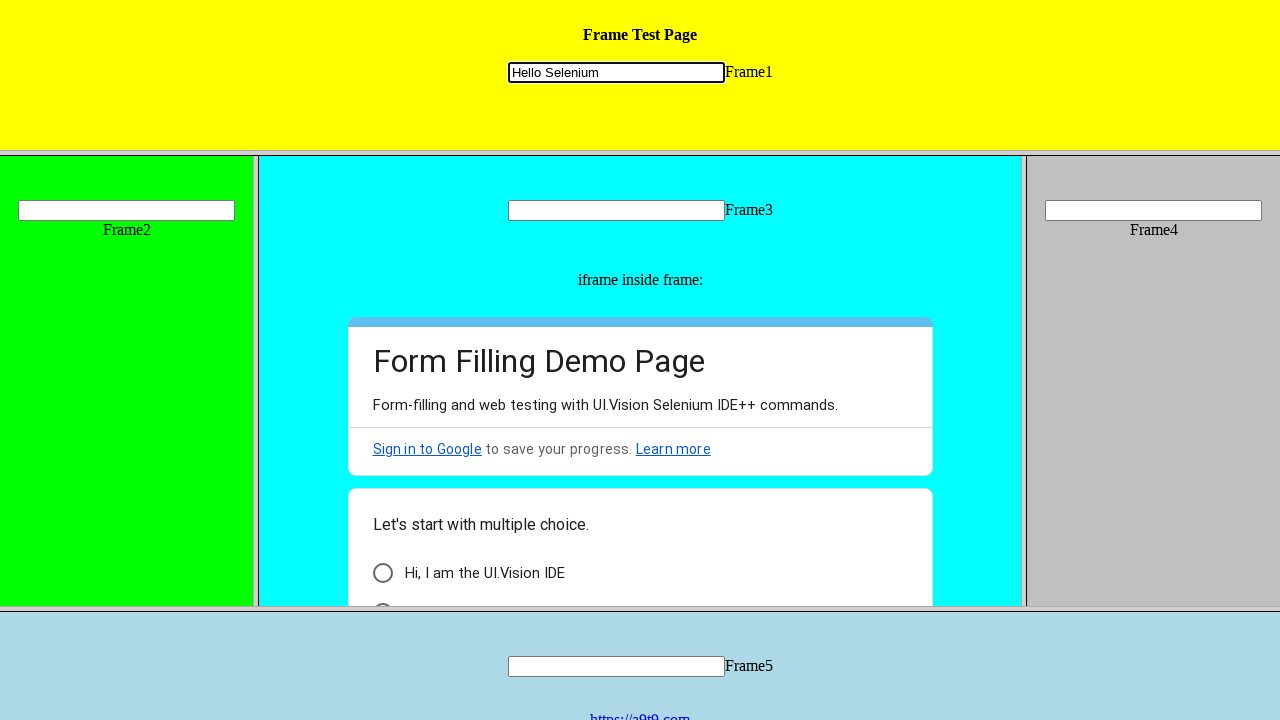

Filled input field in frame 2 with 'Hello WebDriver' on frame[src='frame_2.html'] >> internal:control=enter-frame >> input[name='mytext2
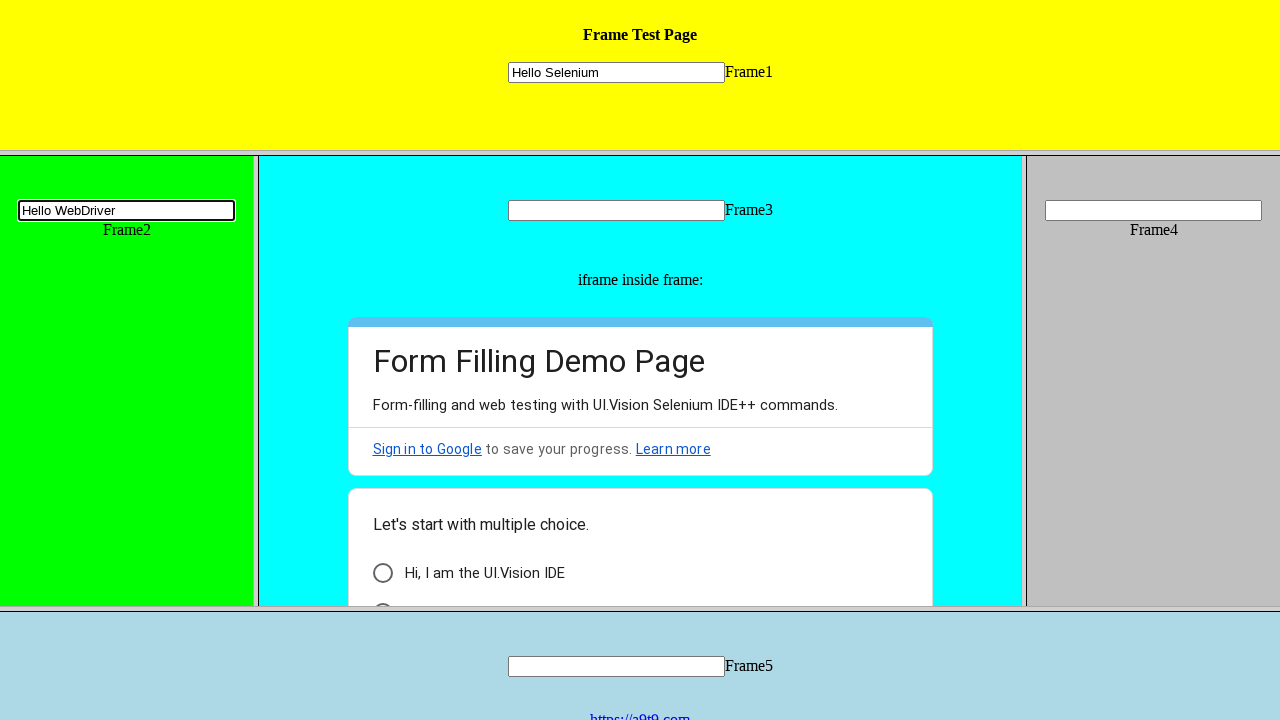

Located frame 3 (frame_3.html)
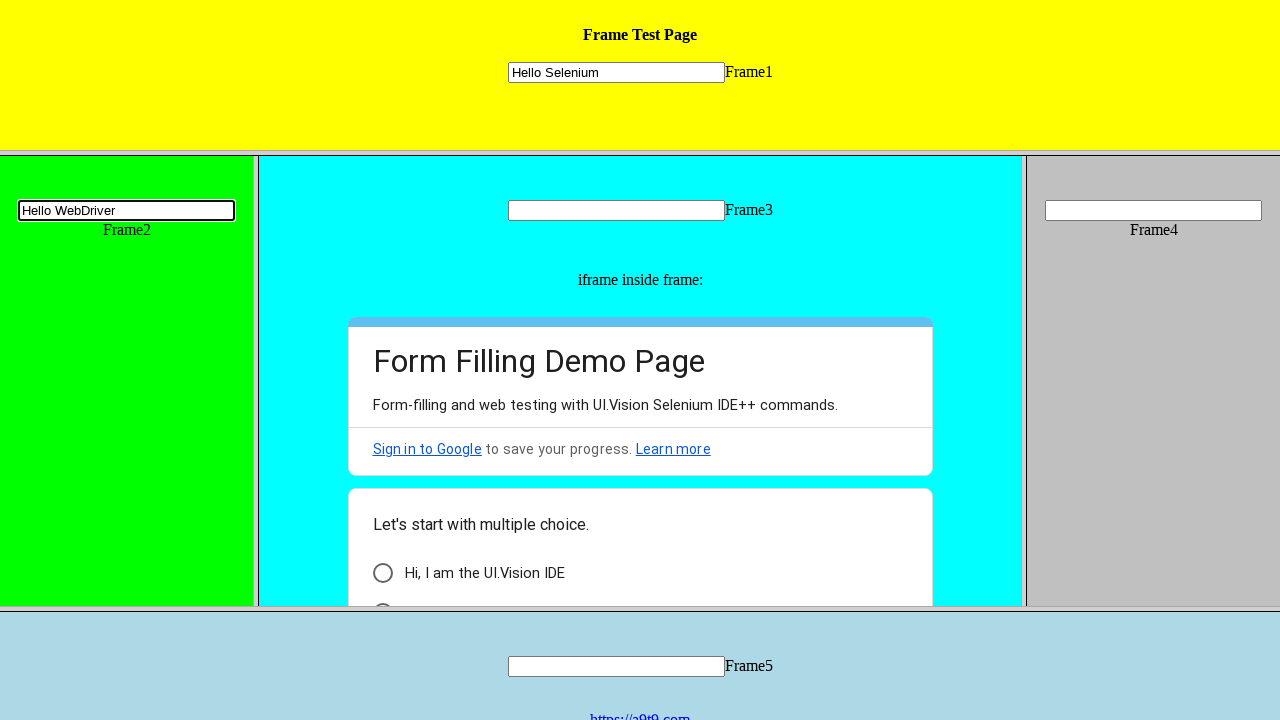

Filled input field in frame 3 with 'Hello Java' on frame[src='frame_3.html'] >> internal:control=enter-frame >> input[name='mytext3
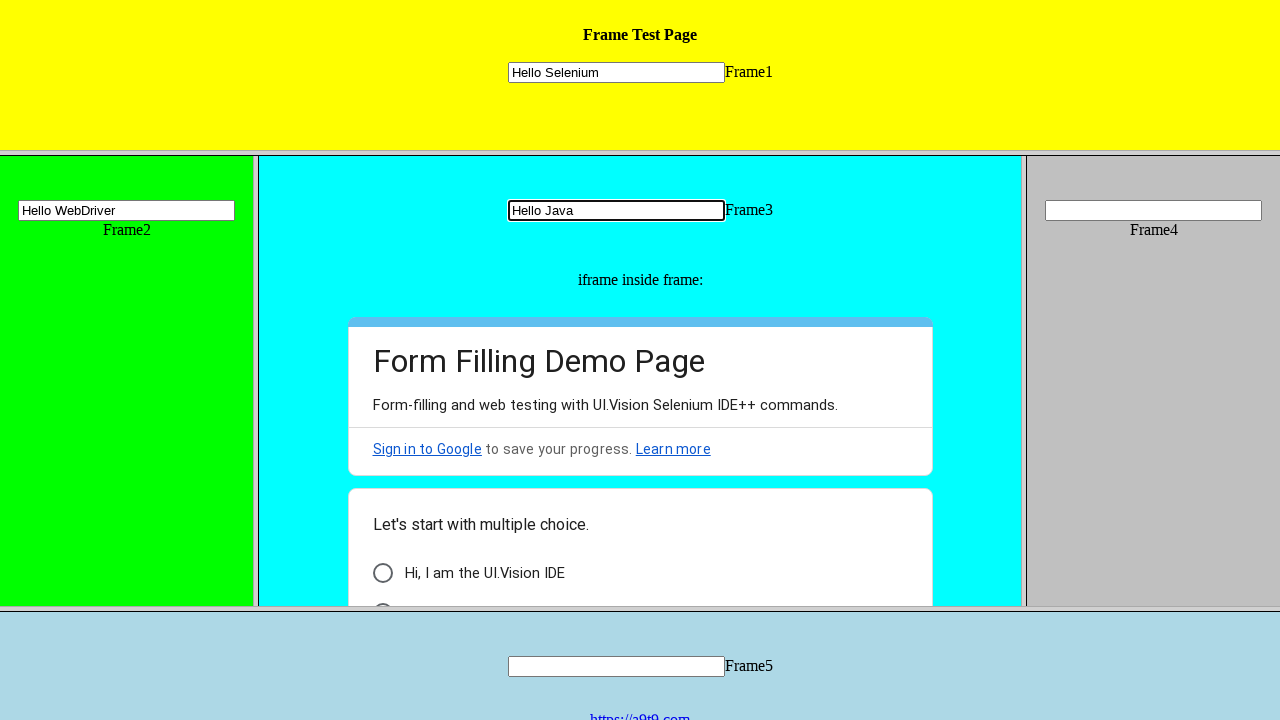

Located nested iframe within frame 3
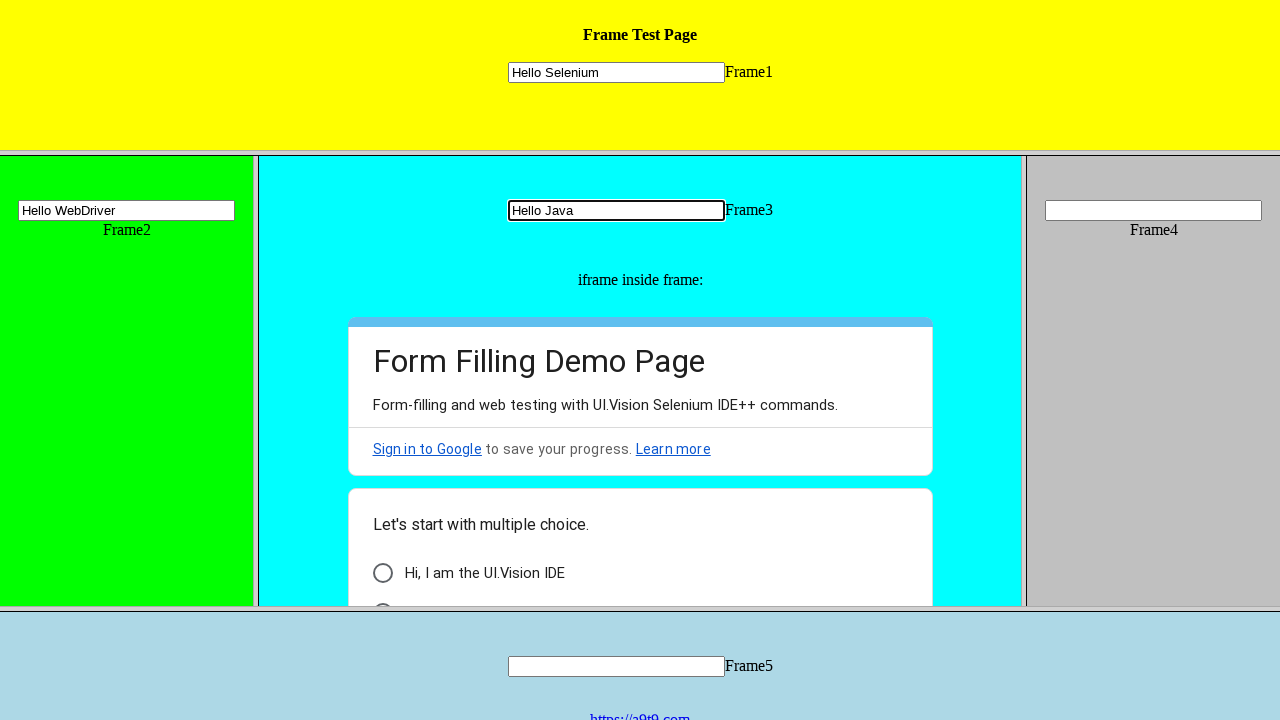

Clicked checkbox in nested iframe at (382, 596) on frame[src='frame_3.html'] >> internal:control=enter-frame >> iframe >> internal:
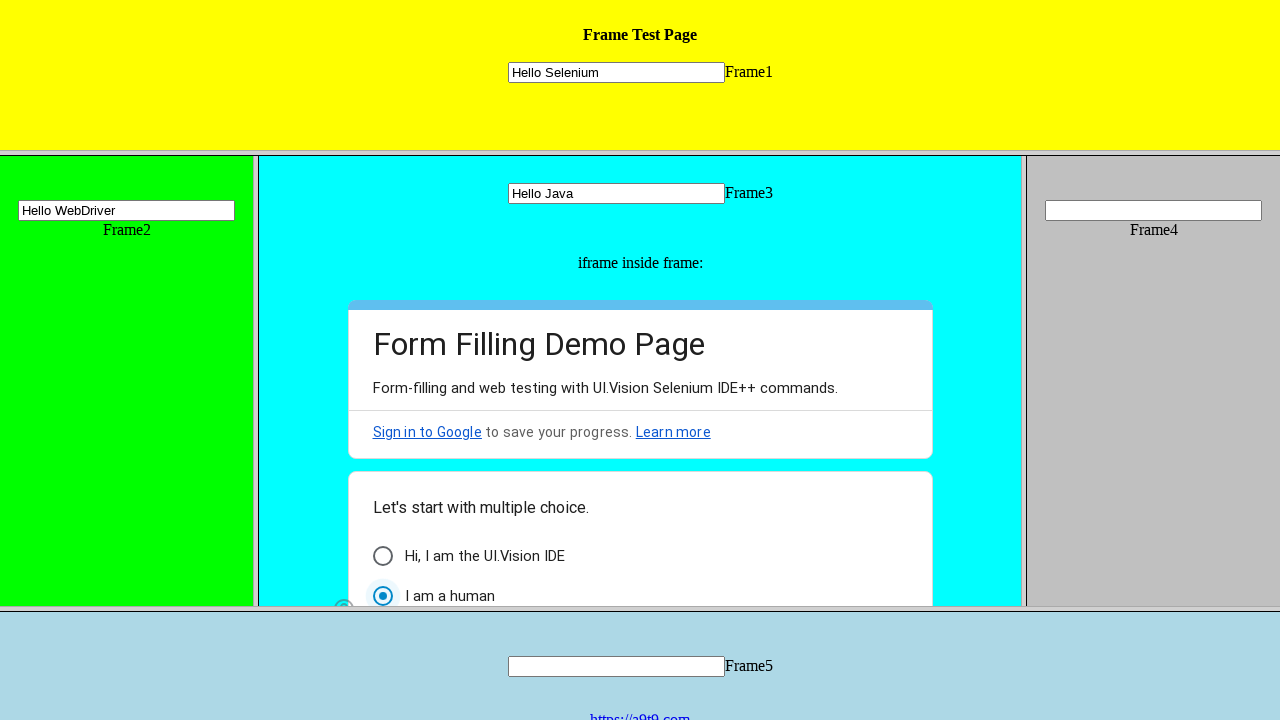

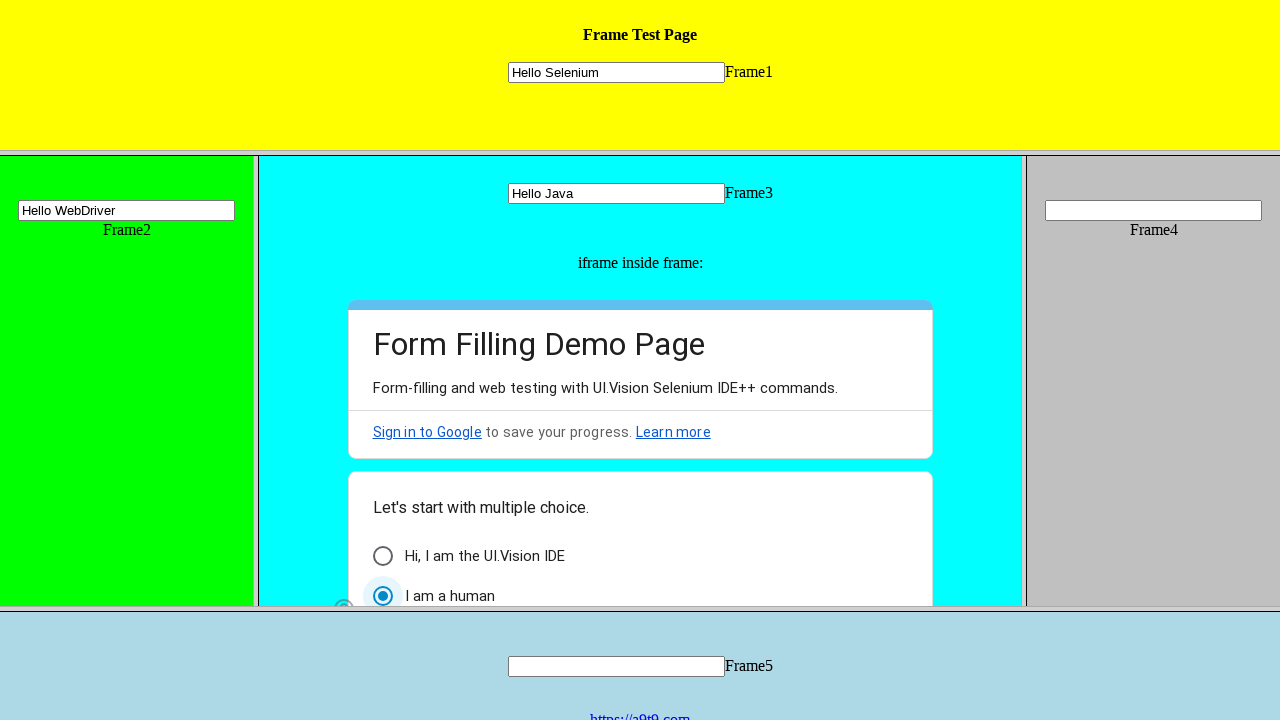